Tests explicit wait functionality by clicking a button to trigger an alert, accepting the alert, then clicking another button to change text and verifying the text change

Starting URL: https://syntaxprojects.com/synchronization-explicit-wait.php

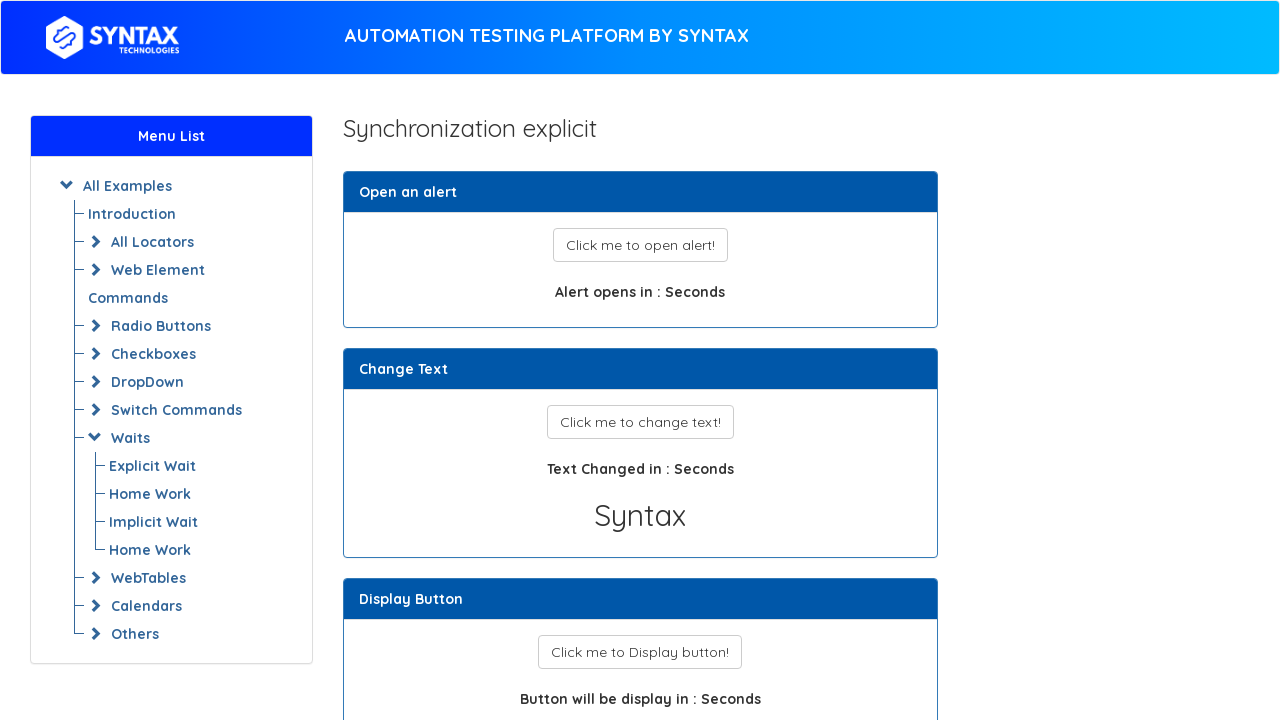

Navigated to explicit wait test page
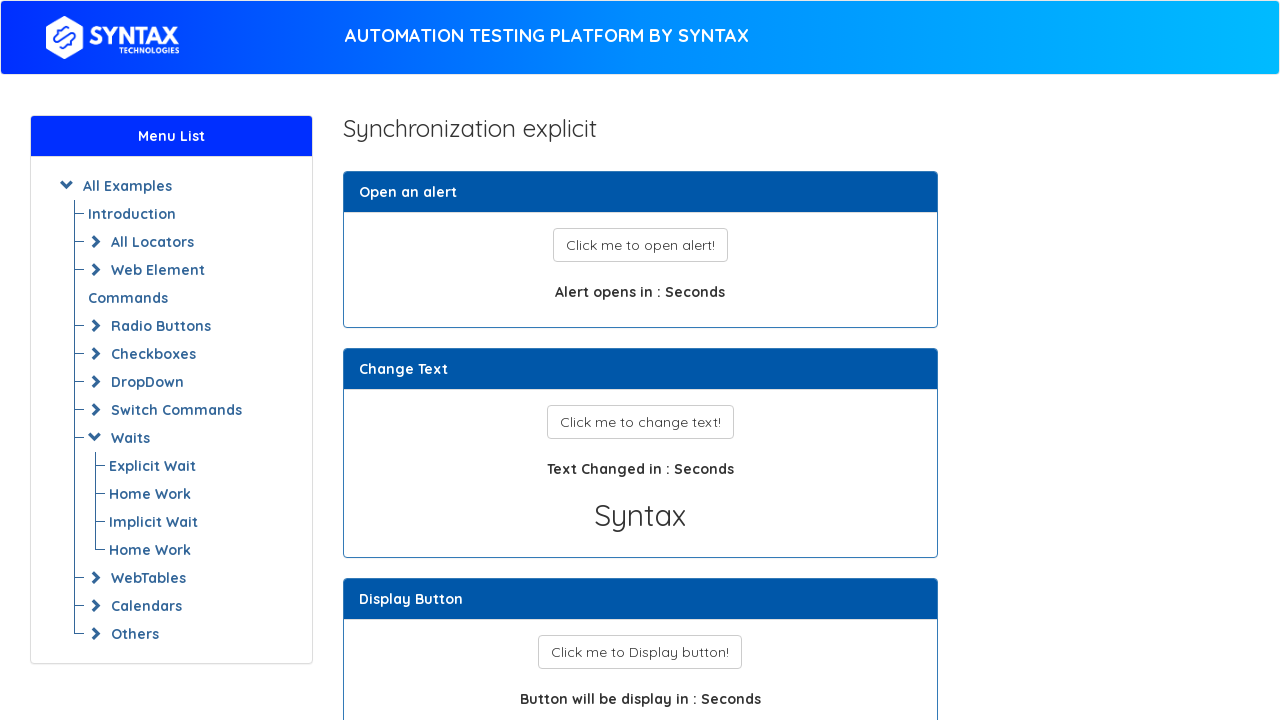

Set up dialog handler to accept alerts
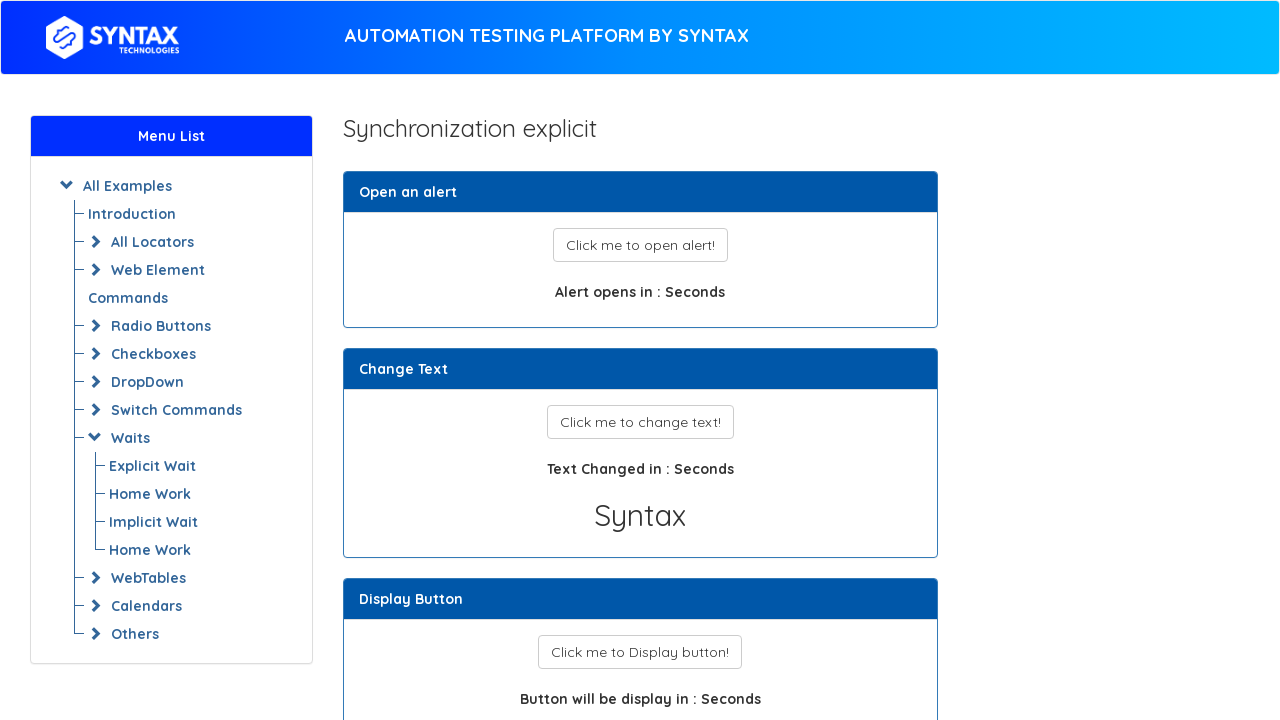

Clicked button to trigger alert at (640, 245) on xpath=//button[@id='show_alert']
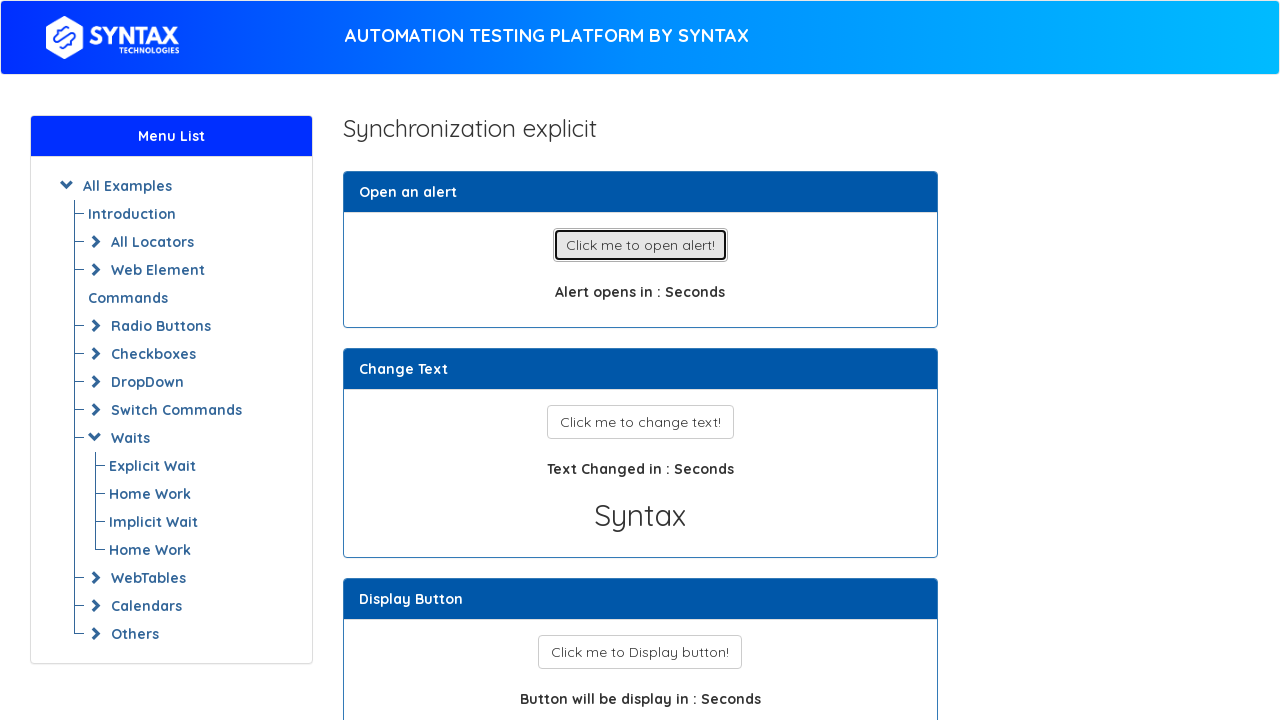

Waited for alert to be processed and accepted
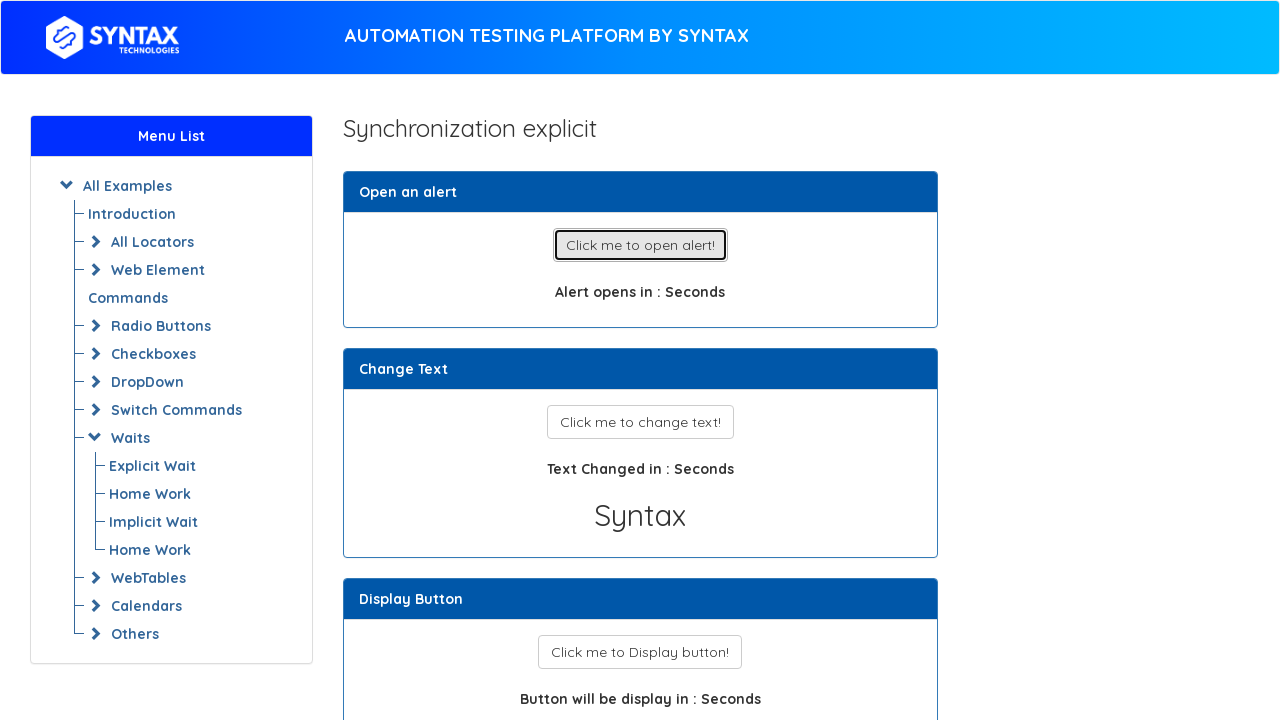

Clicked button to change text at (640, 422) on xpath=//button[@id='changetext_button']
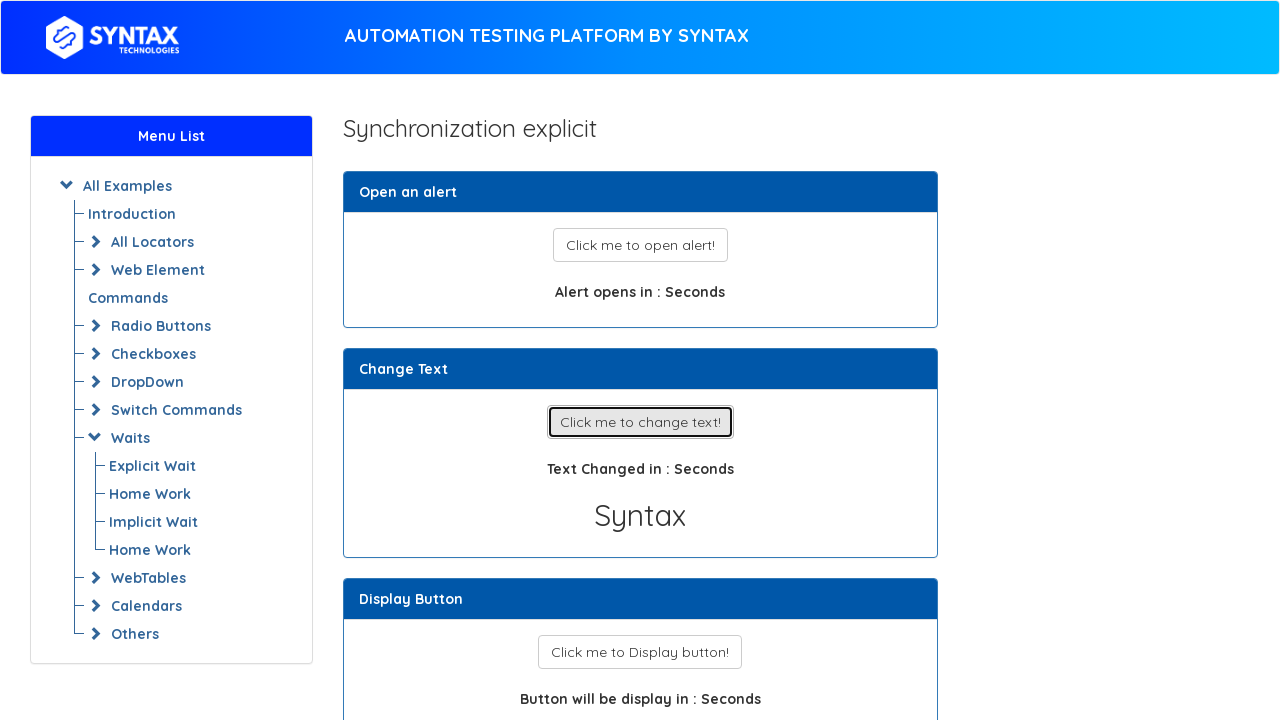

Verified text changed to 'Ssyntaxtechs'
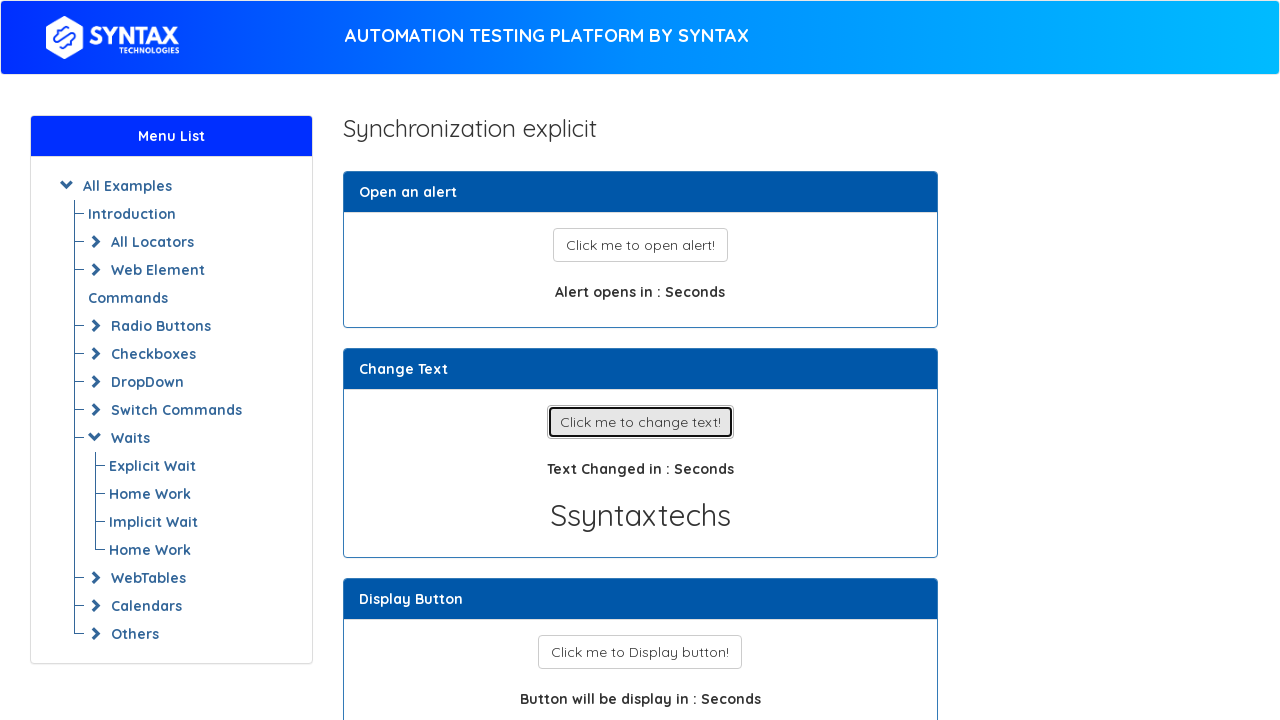

Confirmed heading element is present
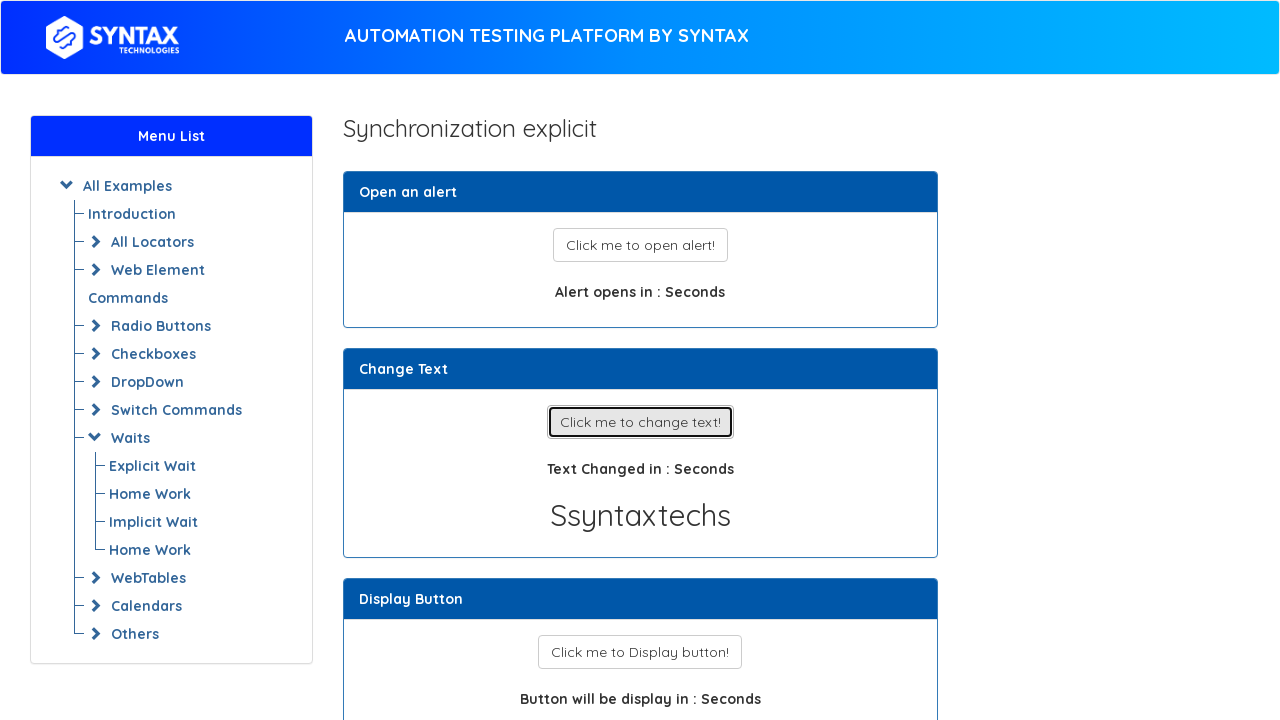

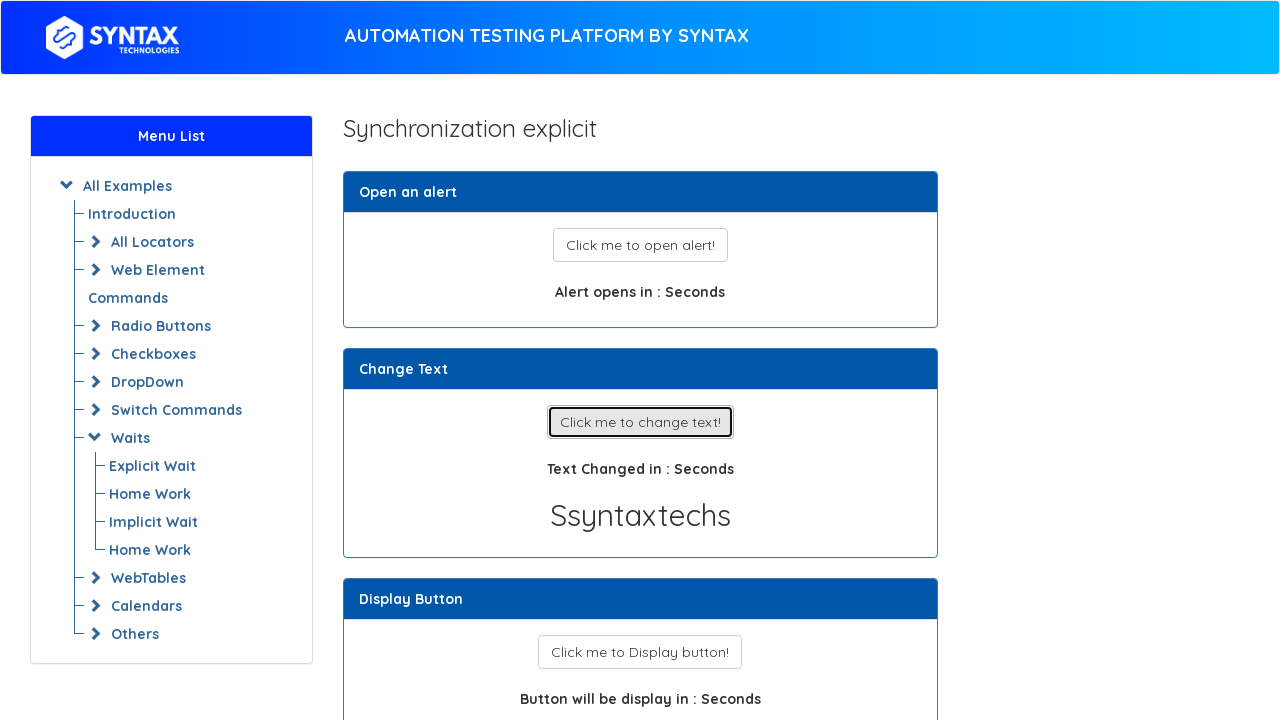